Tests dynamic content loading by clicking Start button using XPath selector and verifying Hello World text appears.

Starting URL: https://the-internet.herokuapp.com/dynamic_loading/1

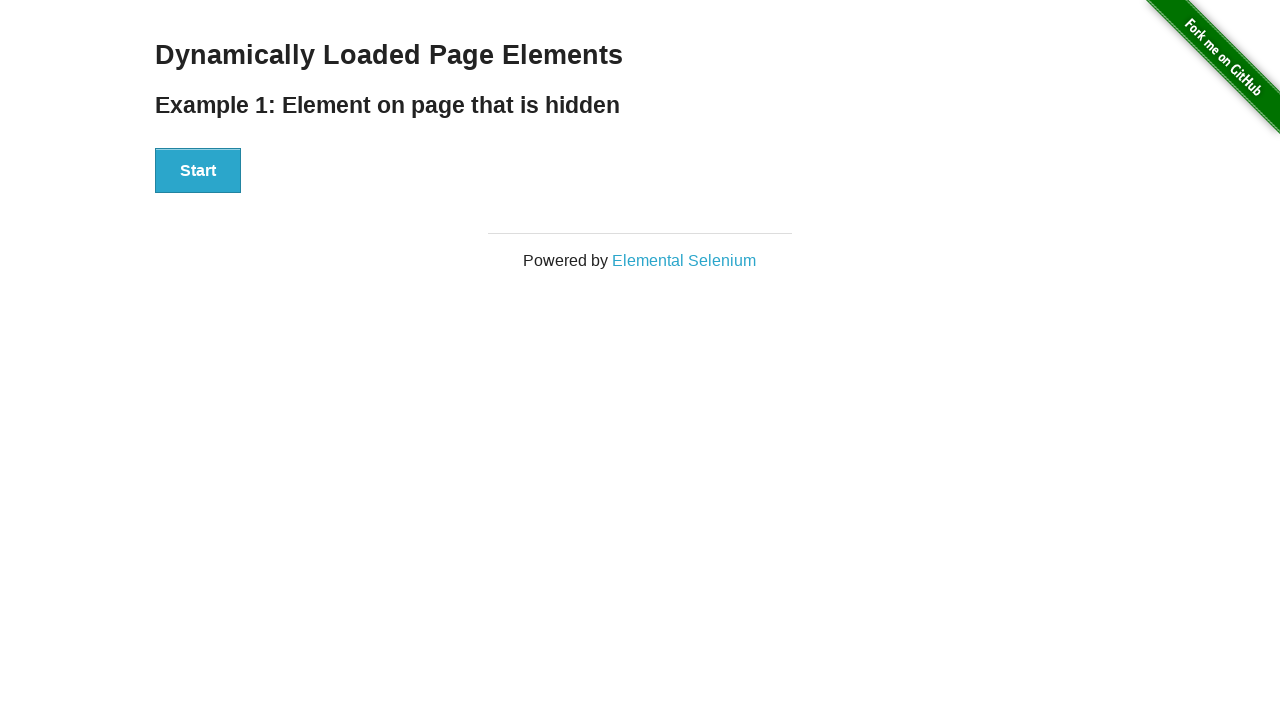

Clicked Start button using XPath selector at (198, 171) on xpath=//button
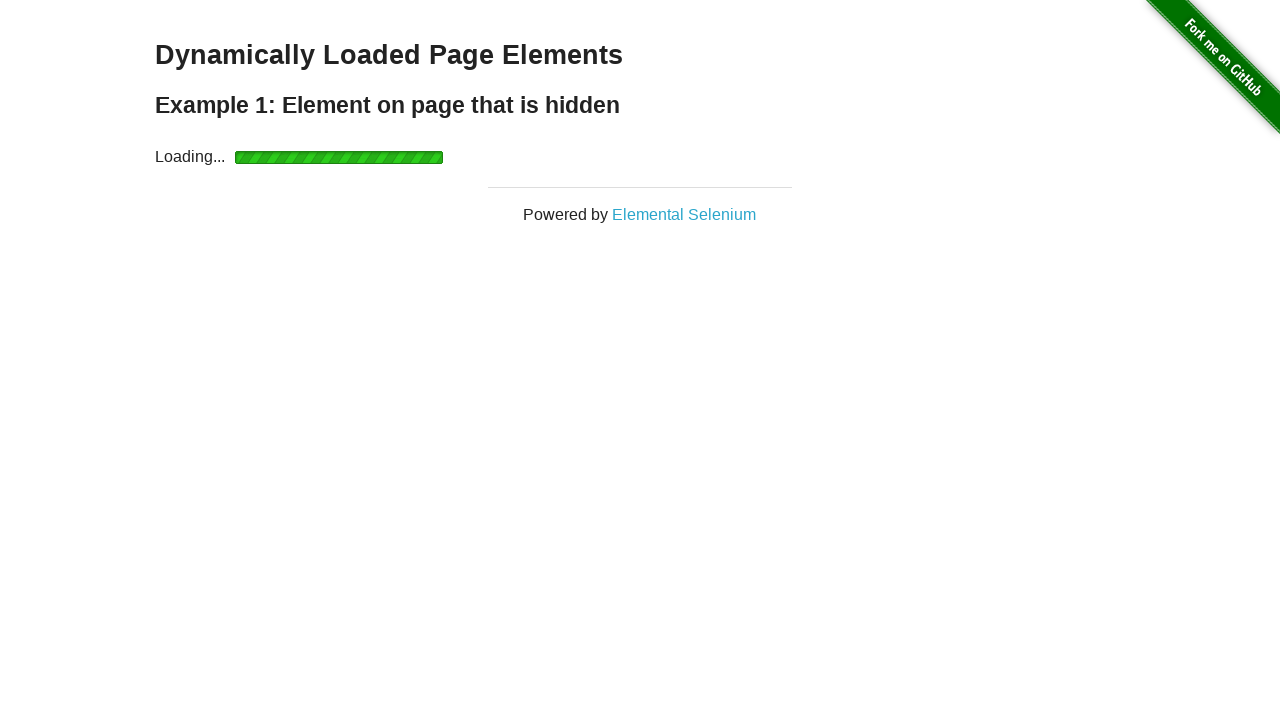

Waited for Hello World text to become visible
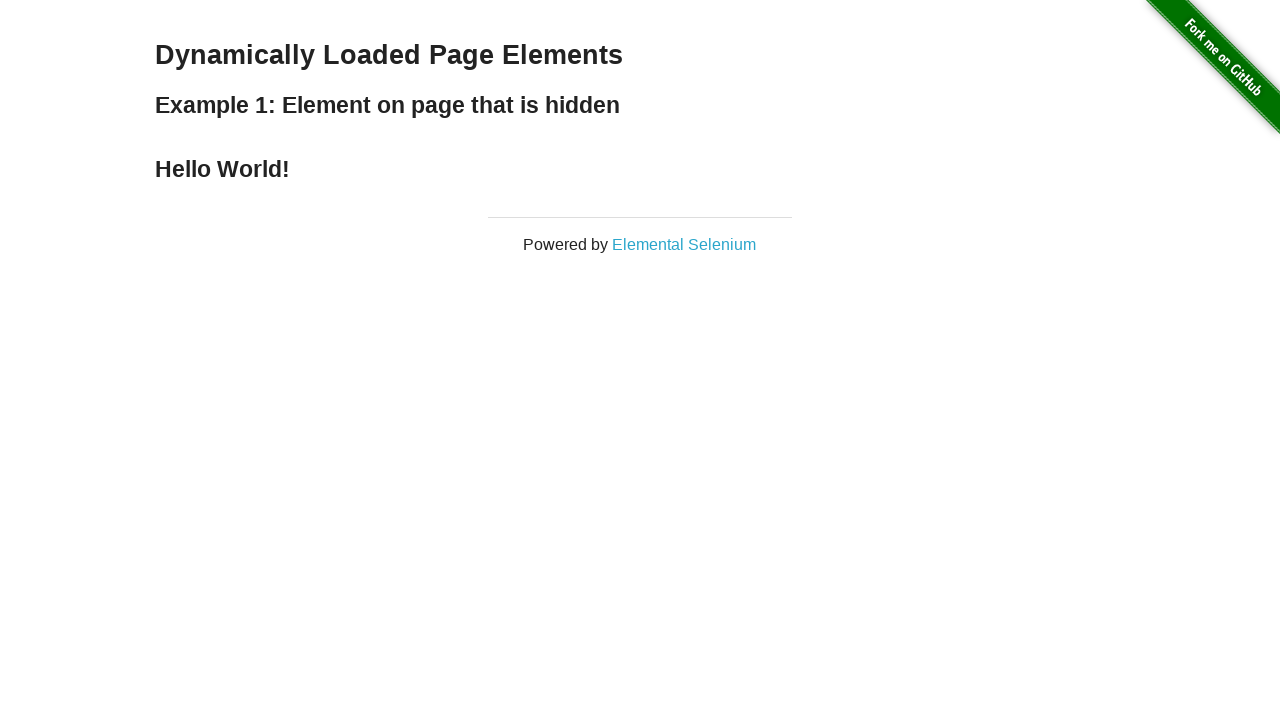

Located the Hello World element
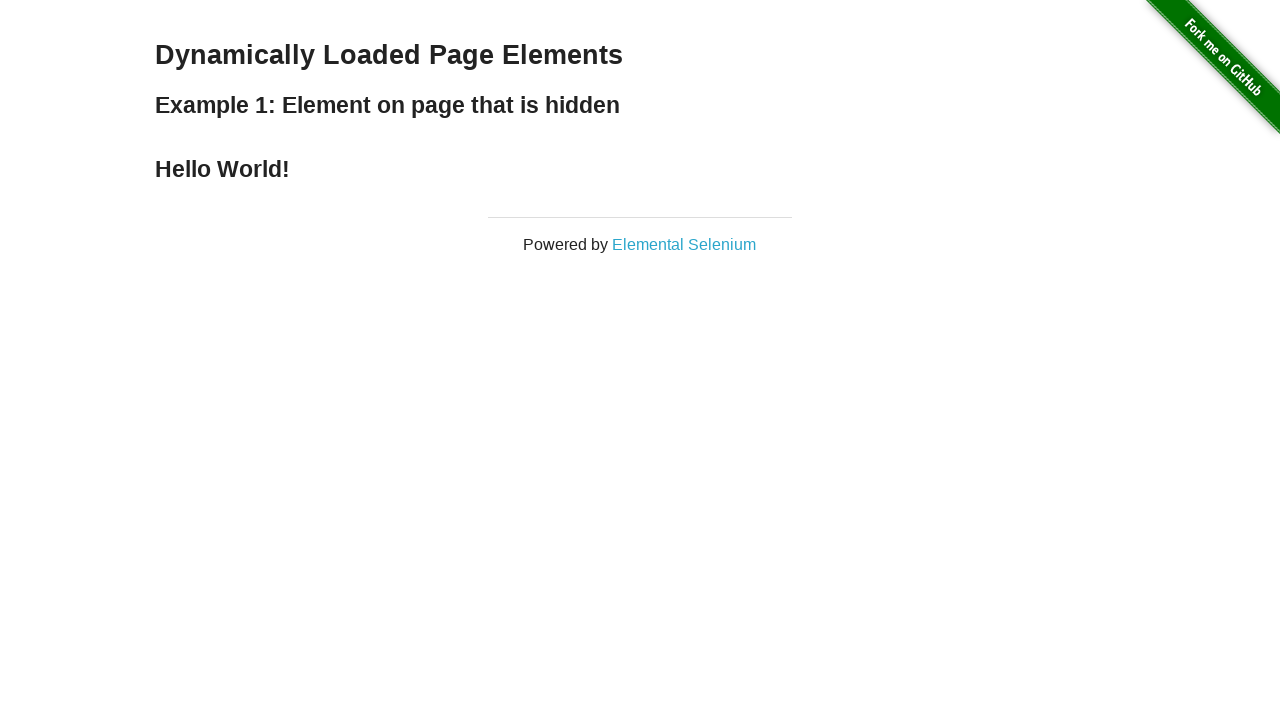

Verified that Hello World text content matches expected value
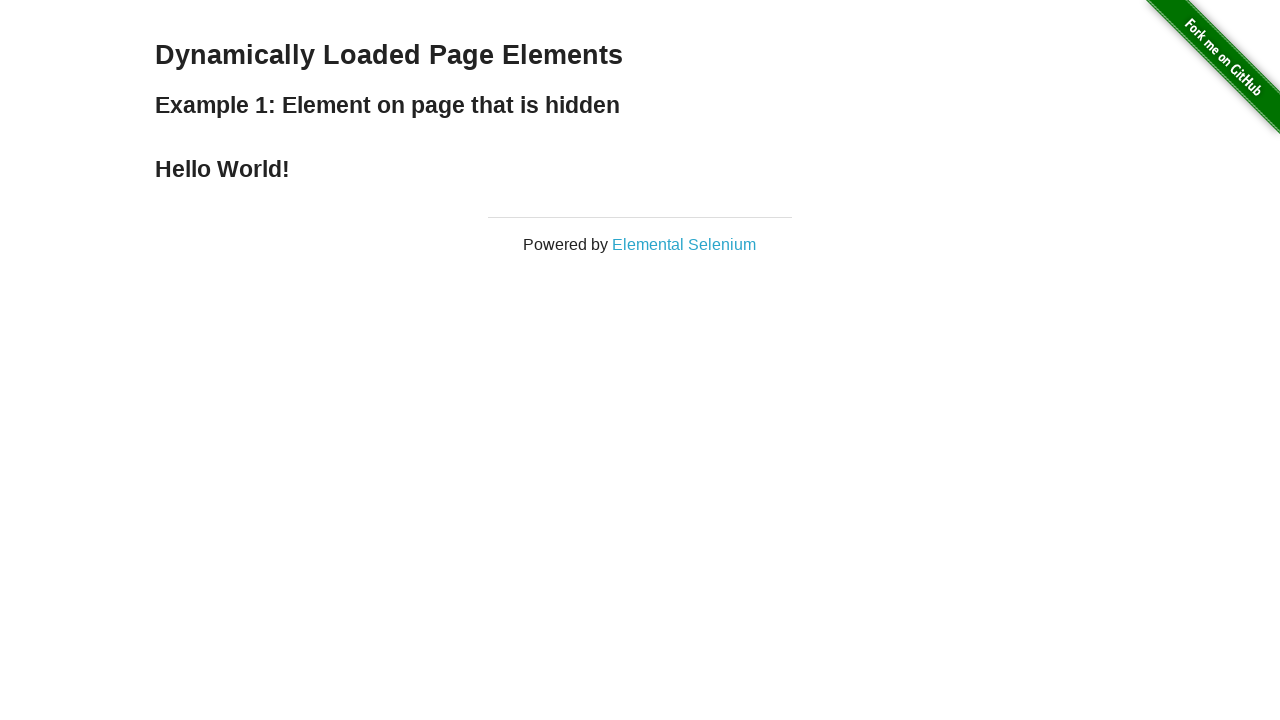

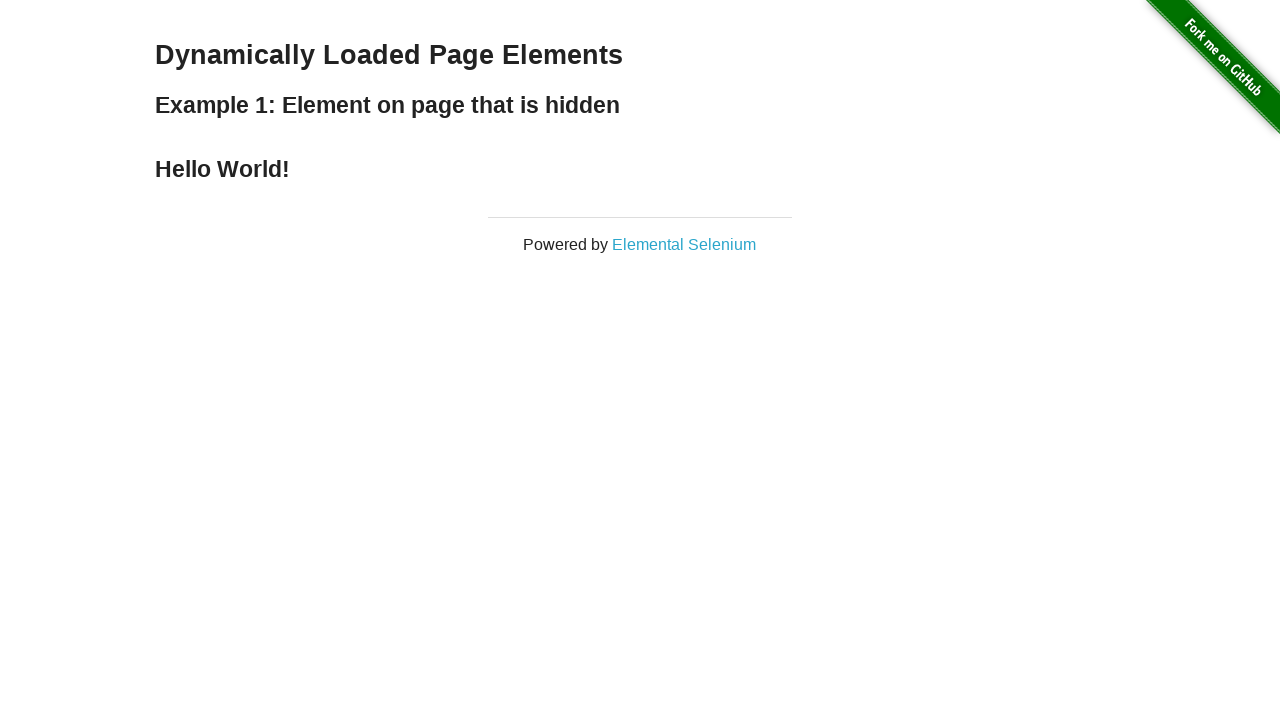